Tests dropdown selection and autosuggest text input functionality.

Starting URL: https://www.letskodeit.com/practice

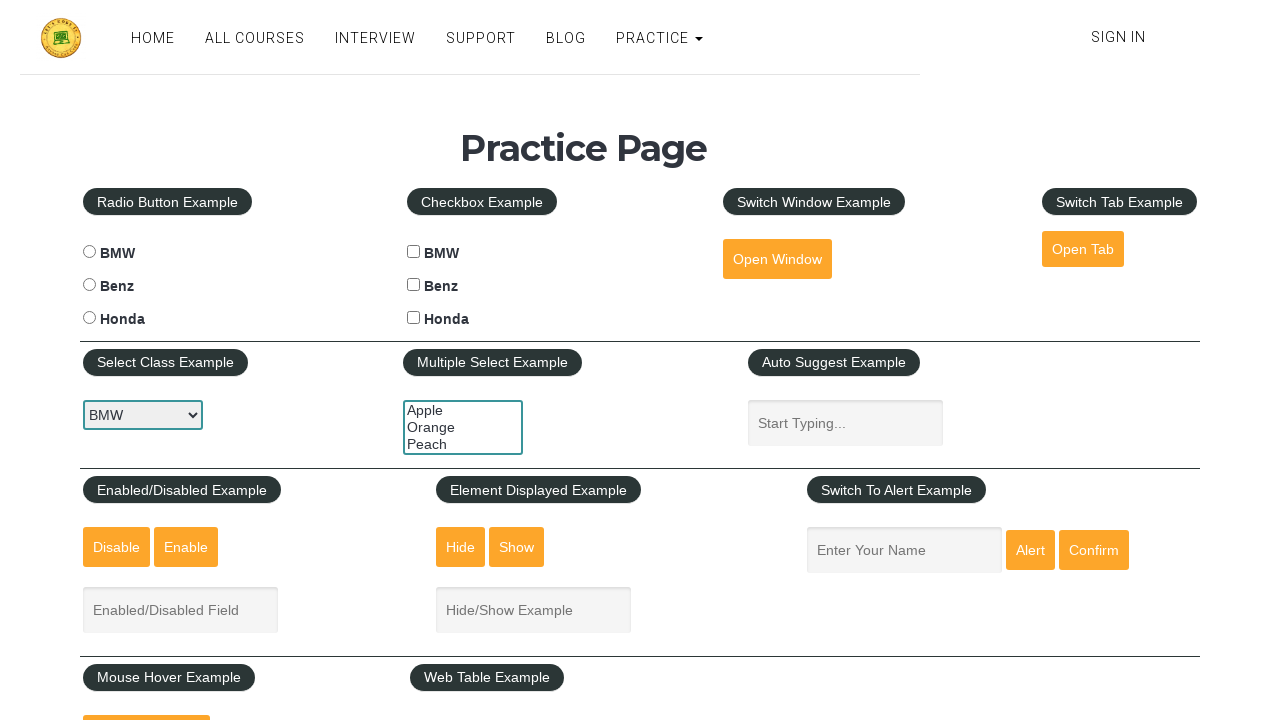

Selected BMW from car dropdown in second row on #carselect
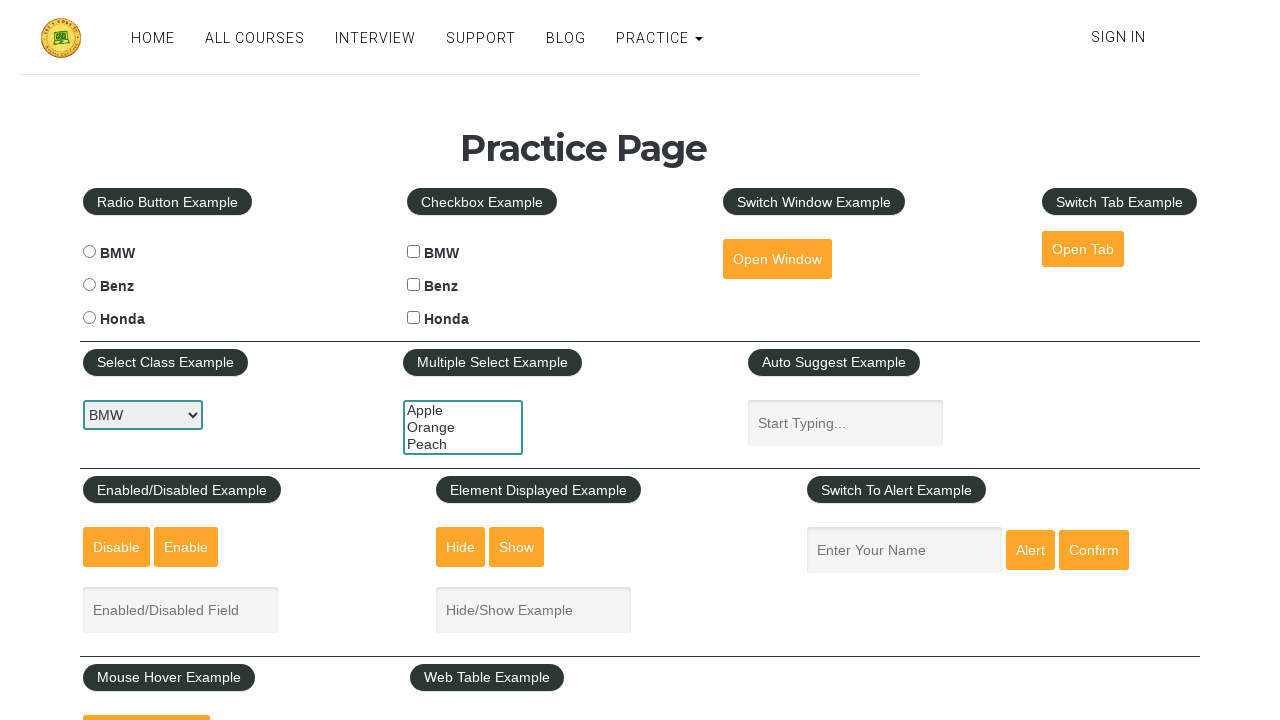

Selected Orange from multiple select dropdown in second row on #multiple-select-example
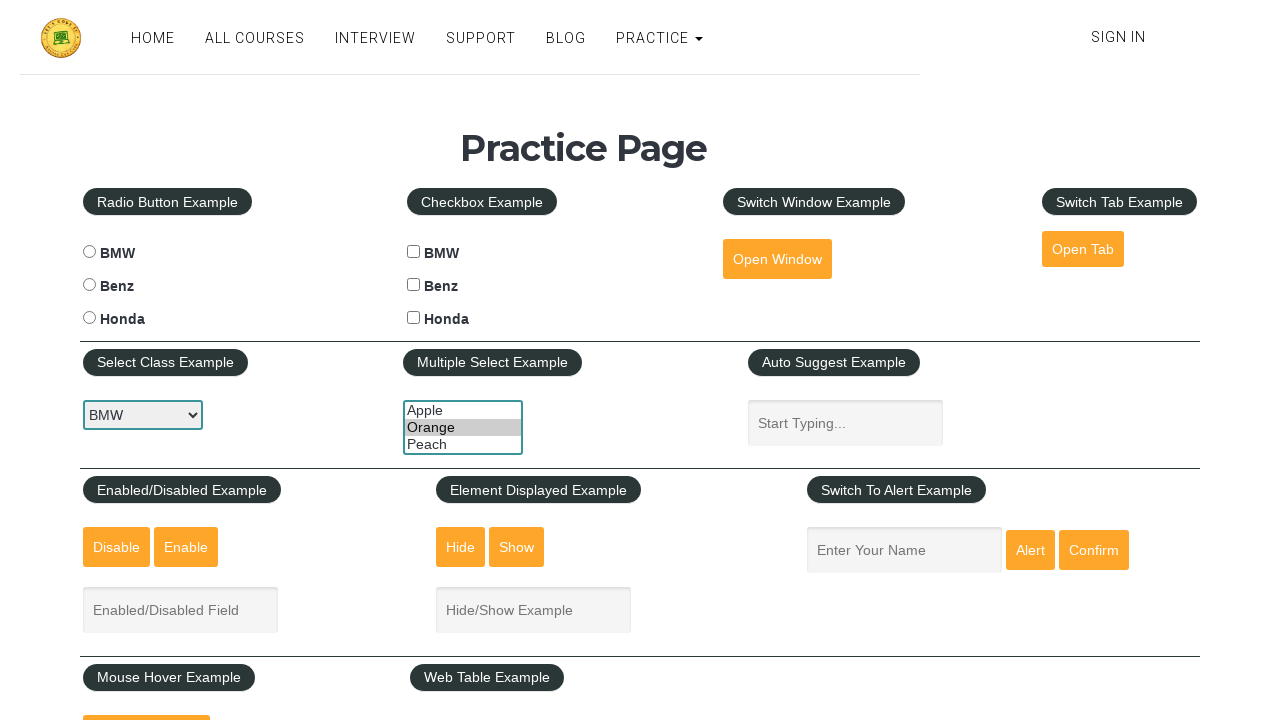

Filled autosuggest text input with 'tesla' in second row on input#autosuggest
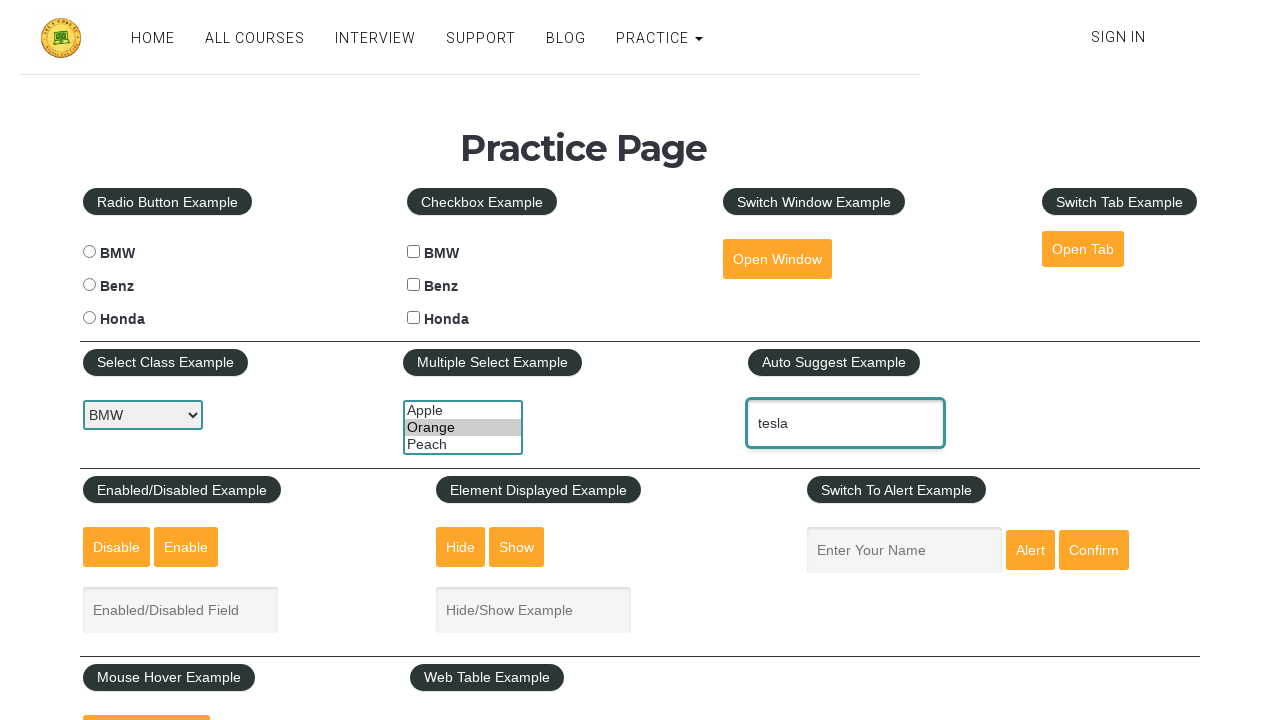

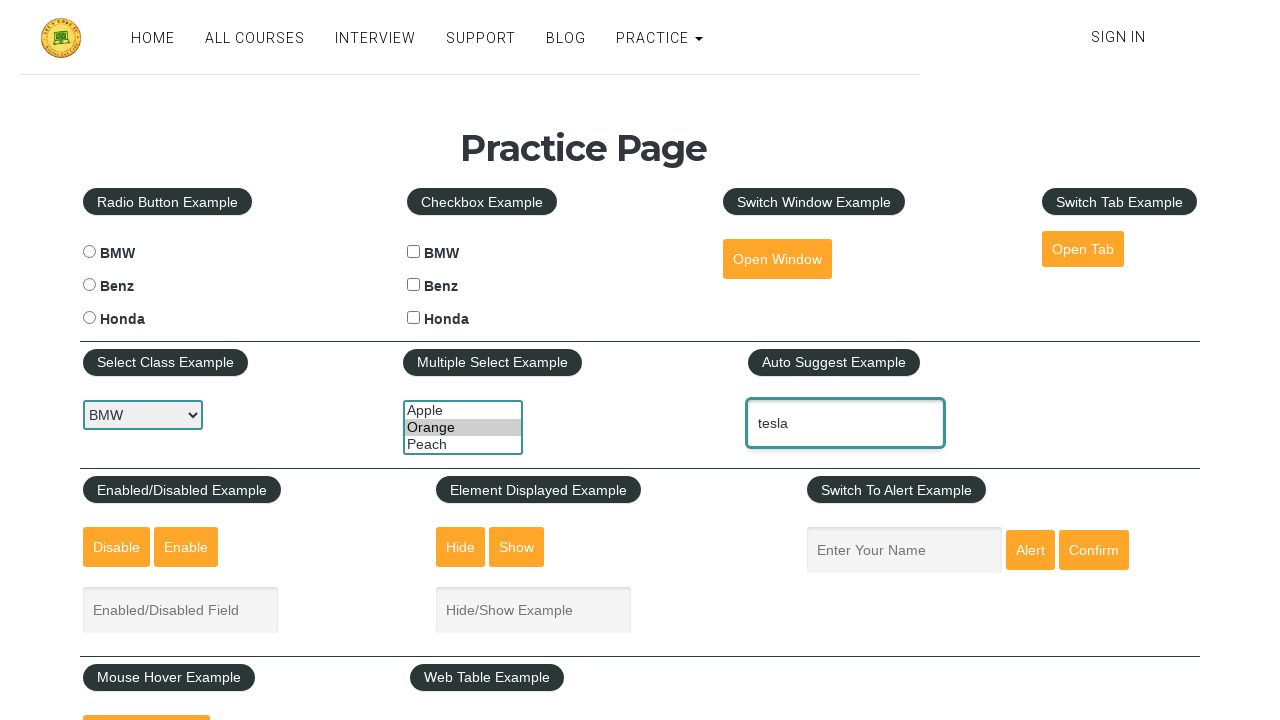